Navigates to an automation practice page, scrolls to a table section, and interacts with table elements to verify their presence

Starting URL: https://rahulshettyacademy.com/AutomationPractice/

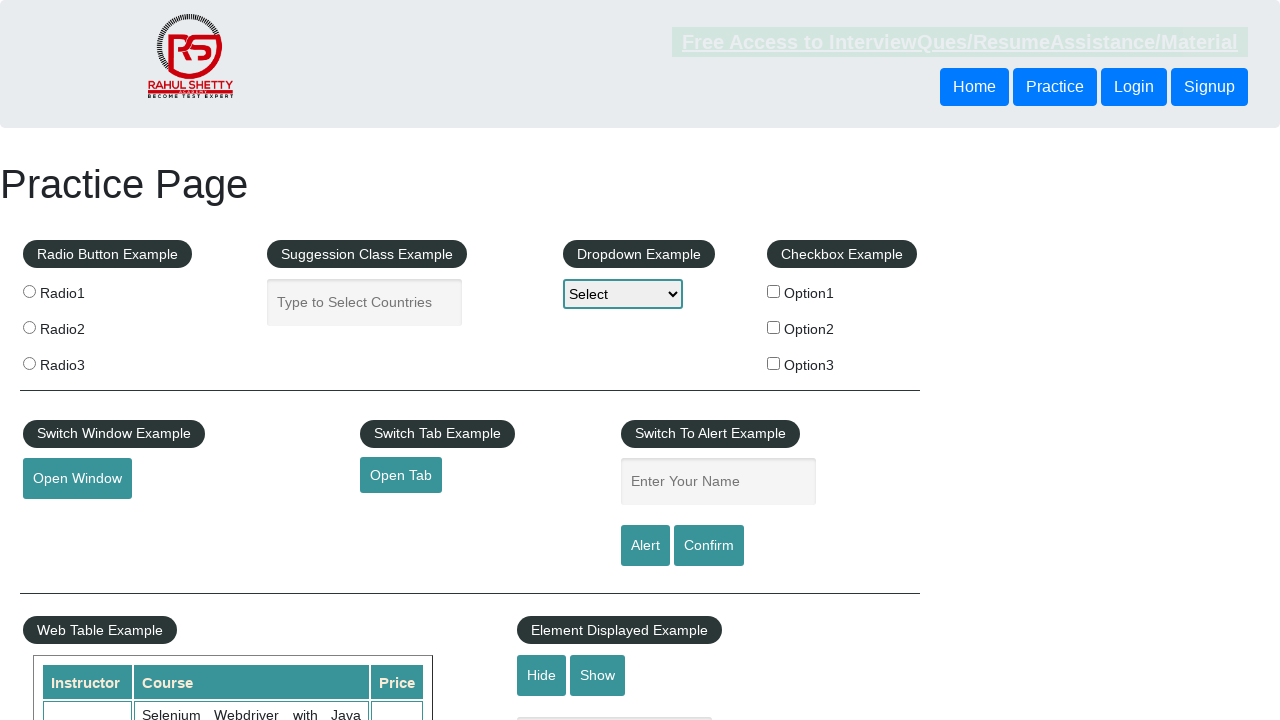

Navigated to automation practice page
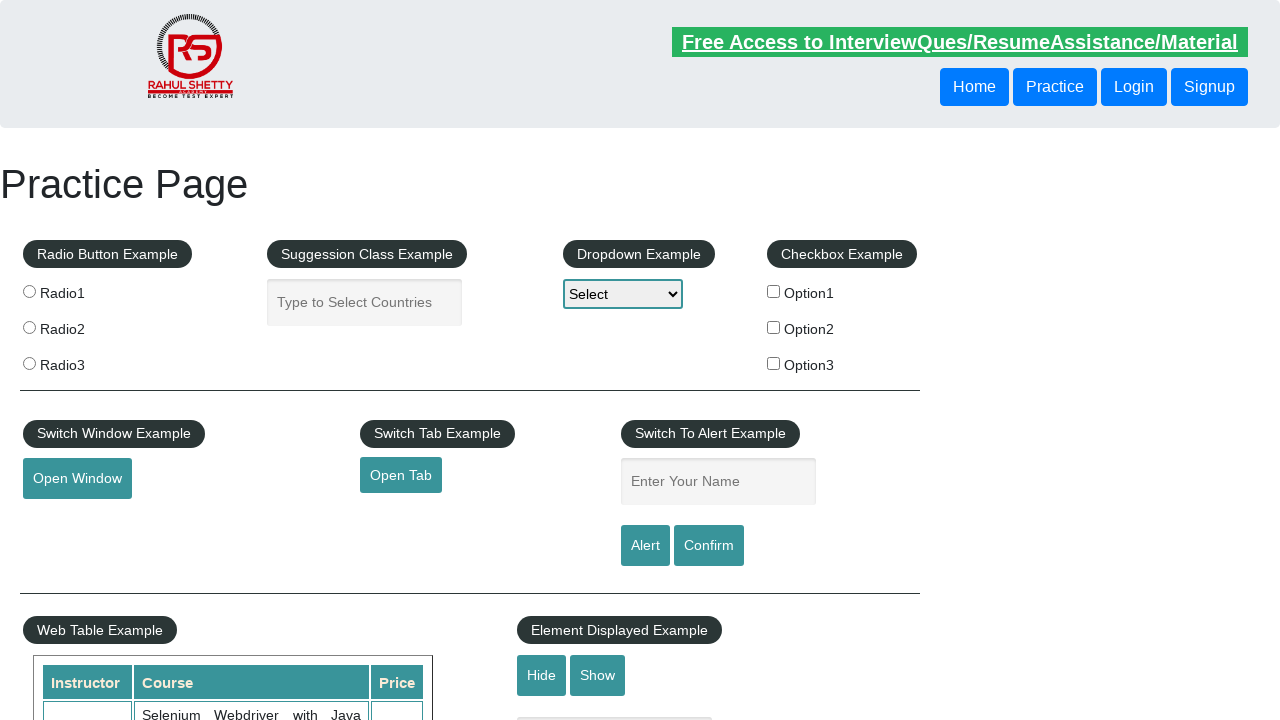

Scrolled down 750px to reach table section
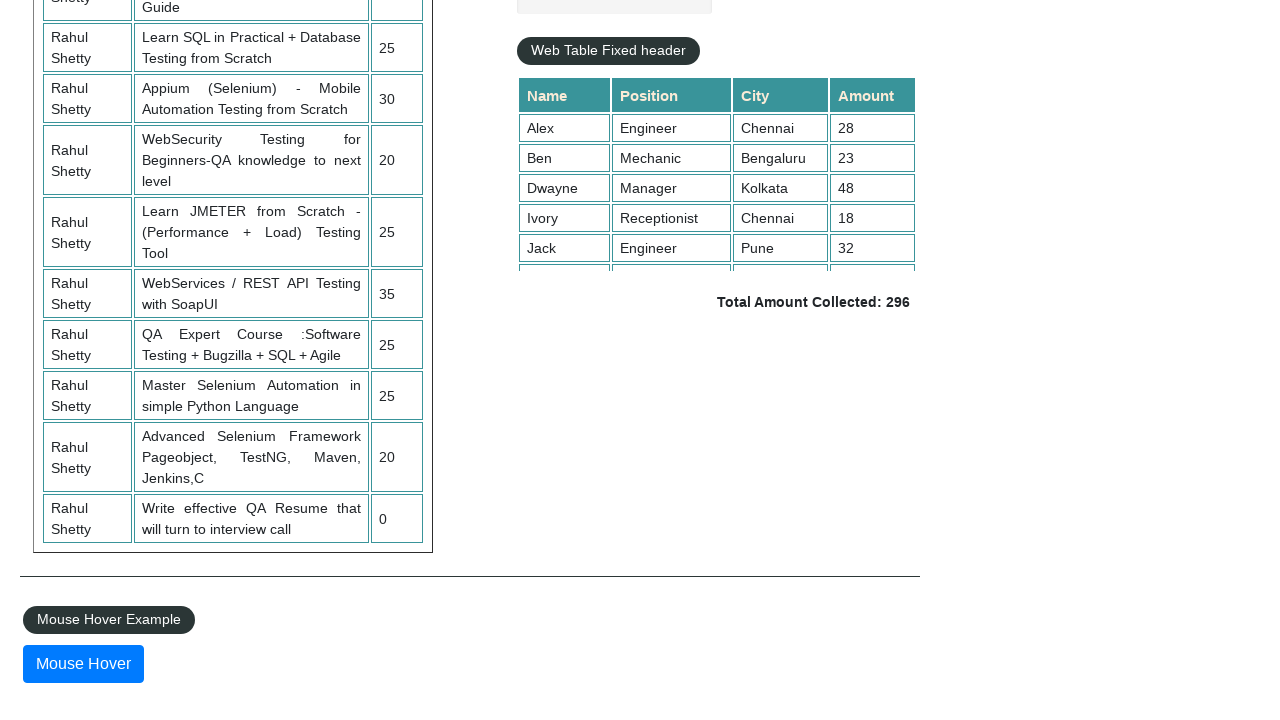

Table display element became visible
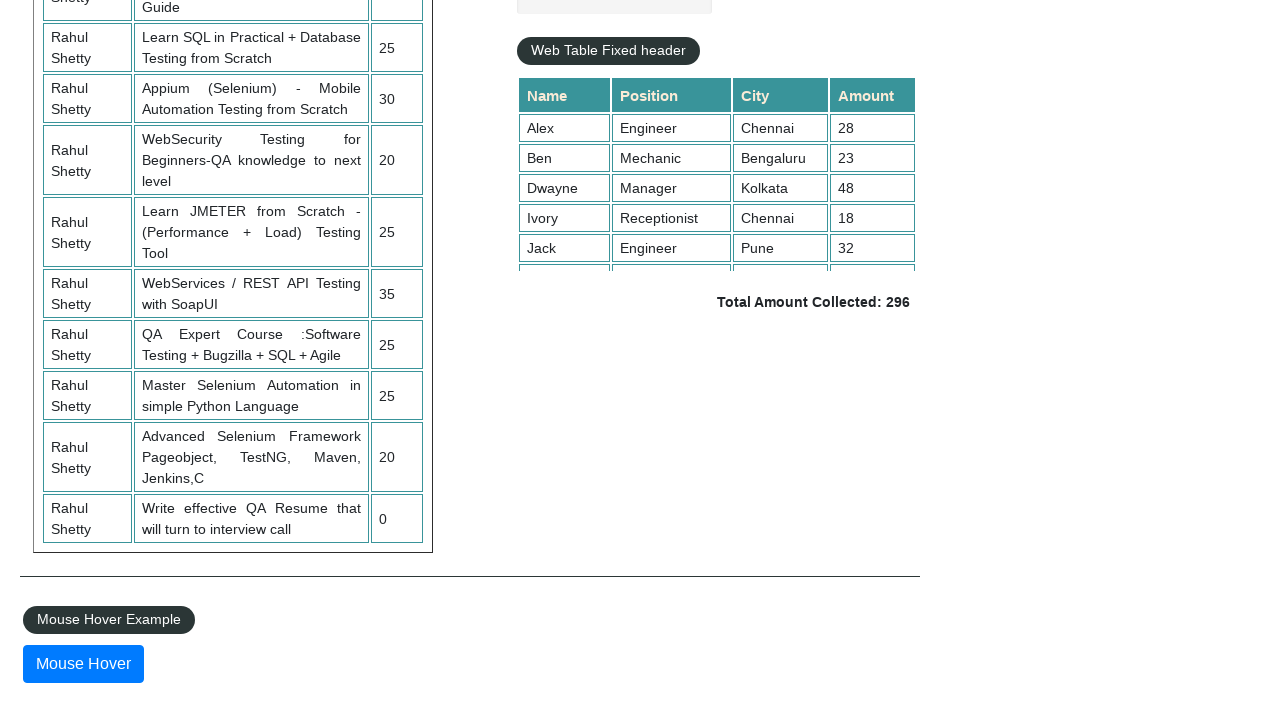

First table header verified
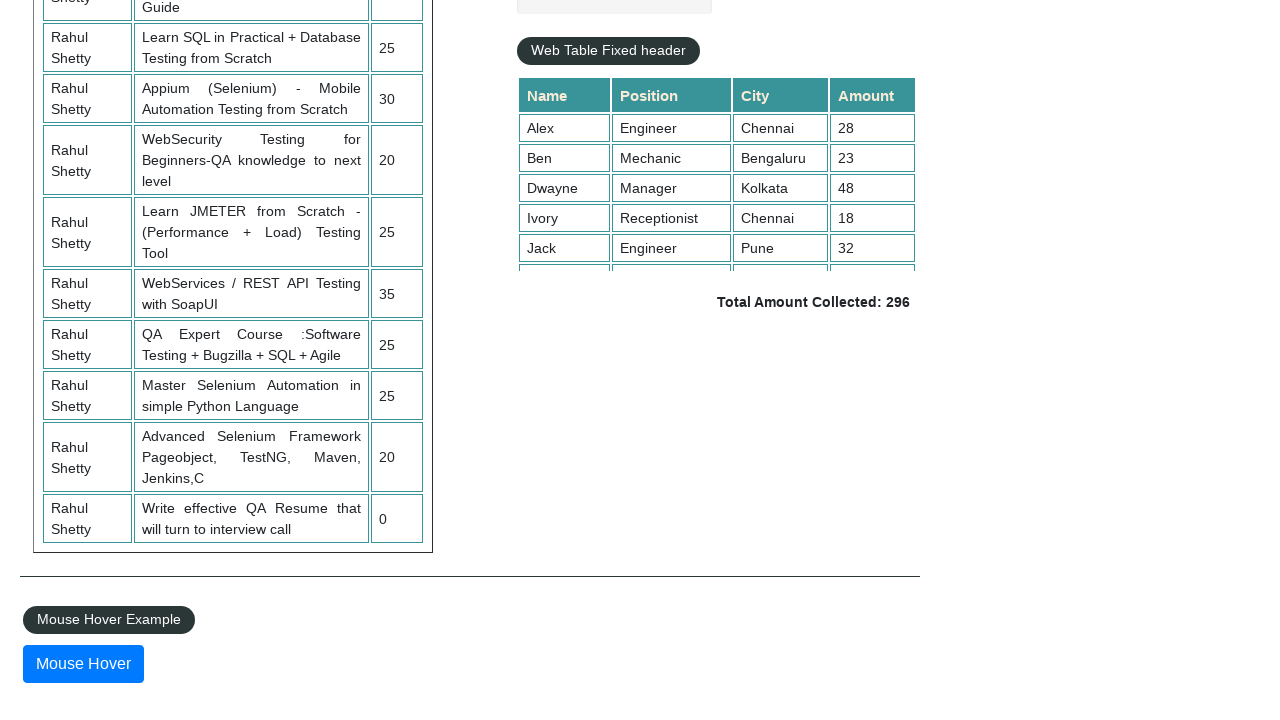

Second table header verified
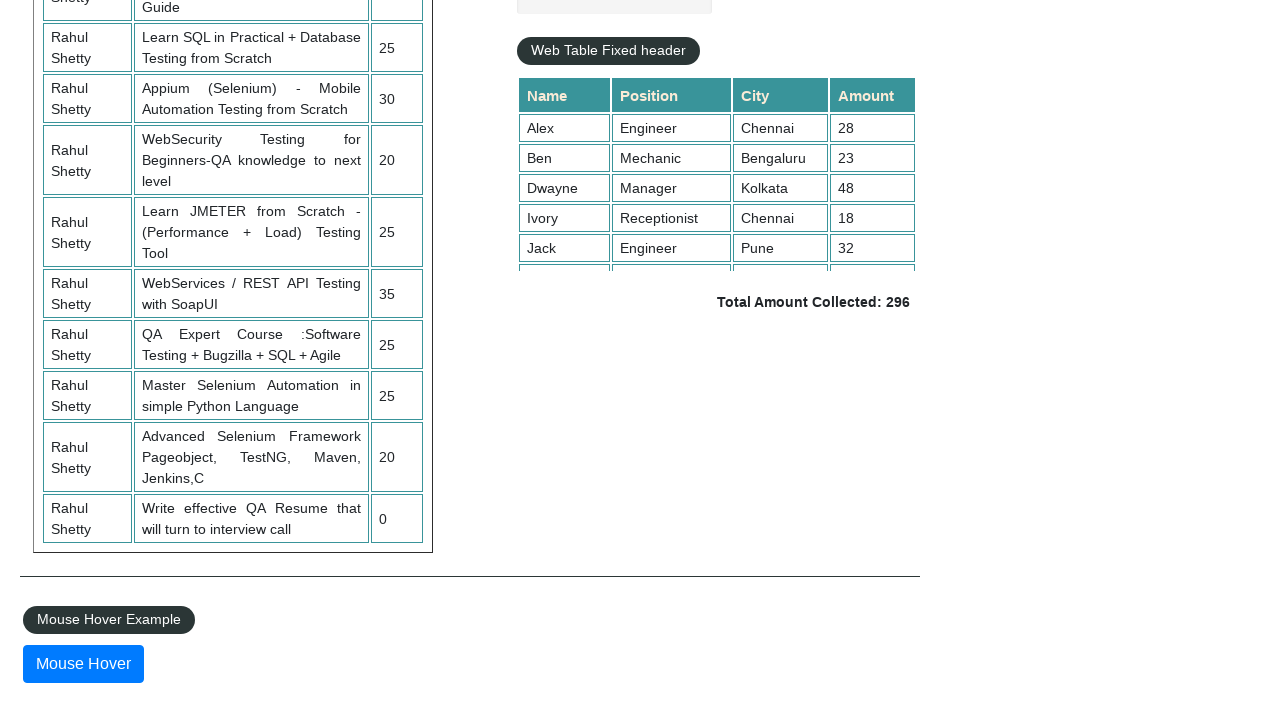

Third table header verified
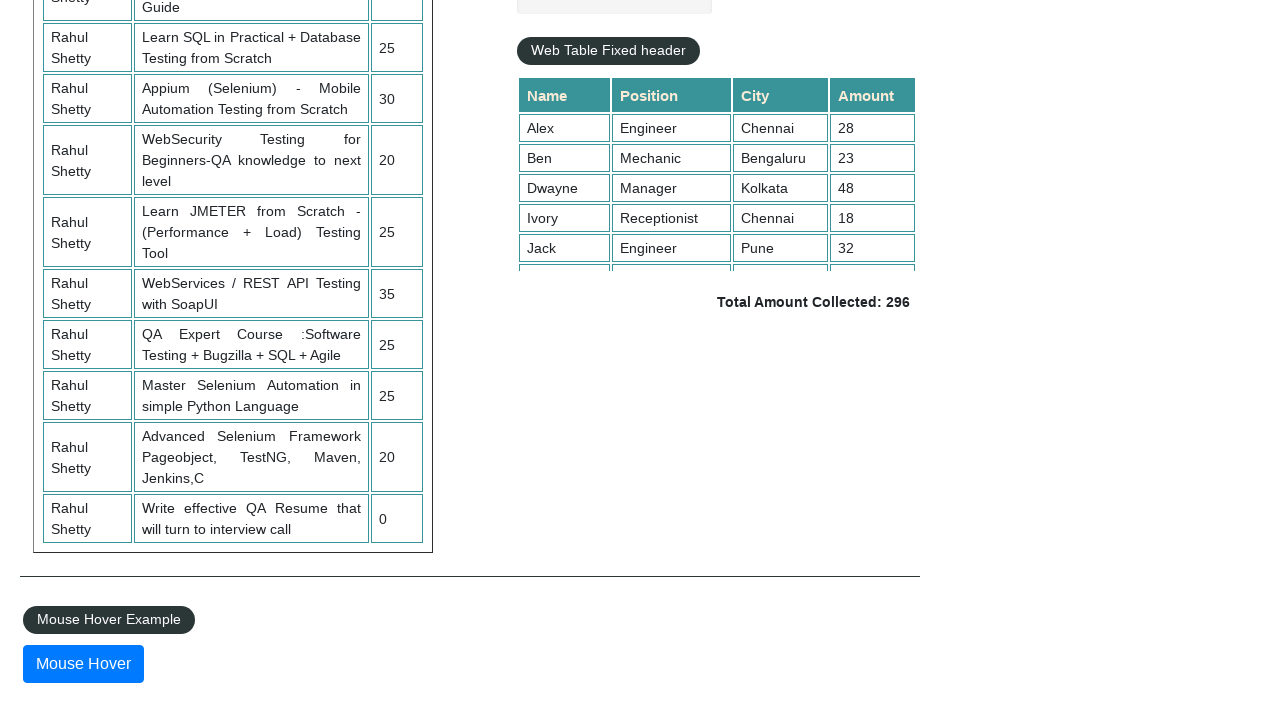

First table data cell verified
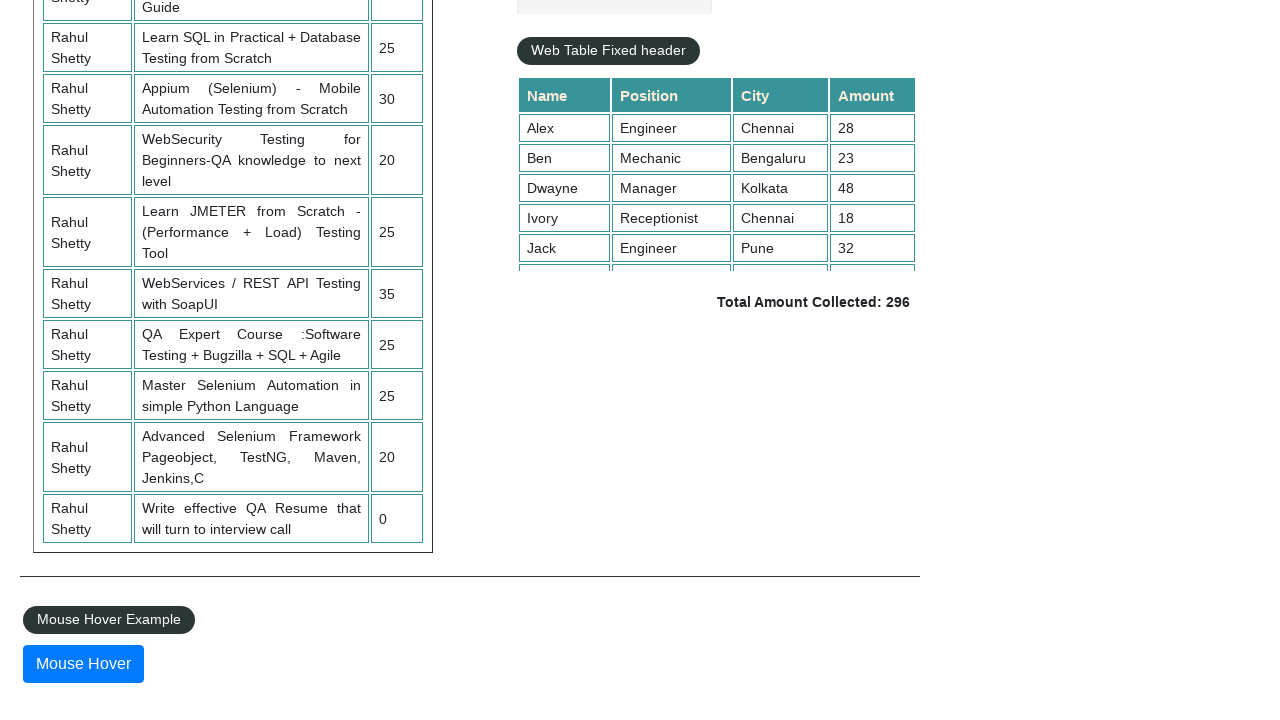

Second table data cell verified
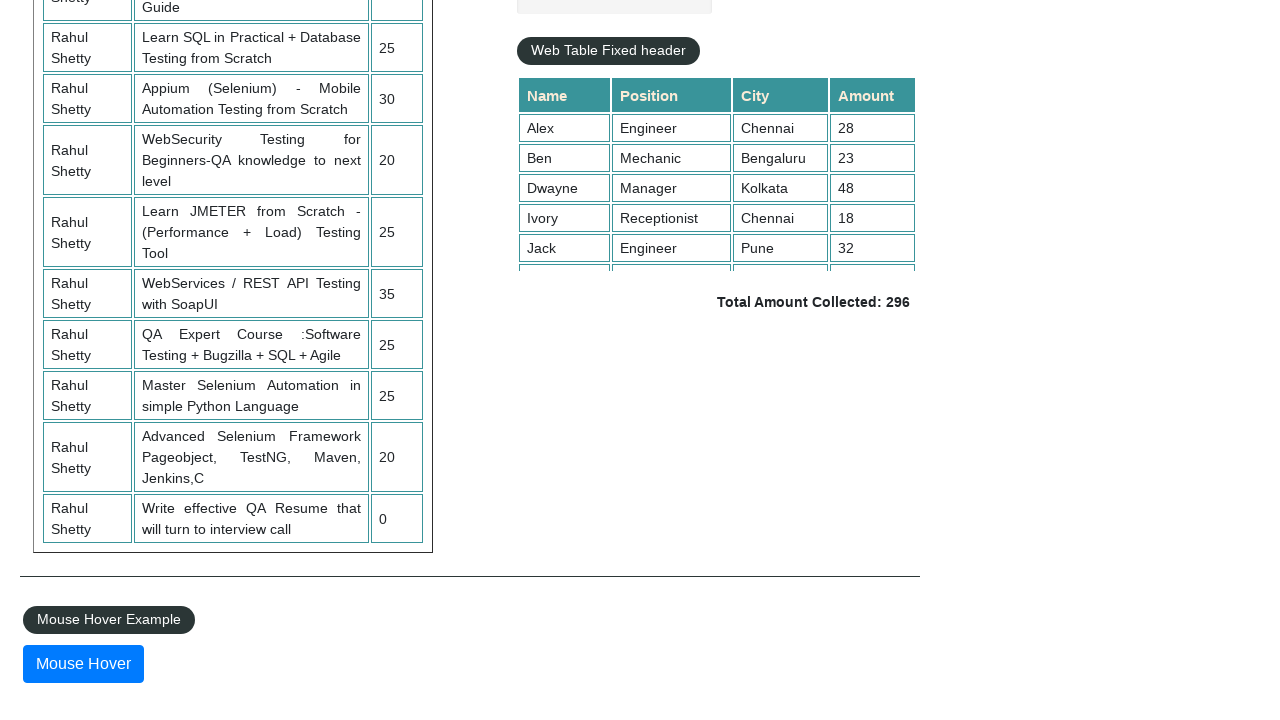

Third table data cell verified
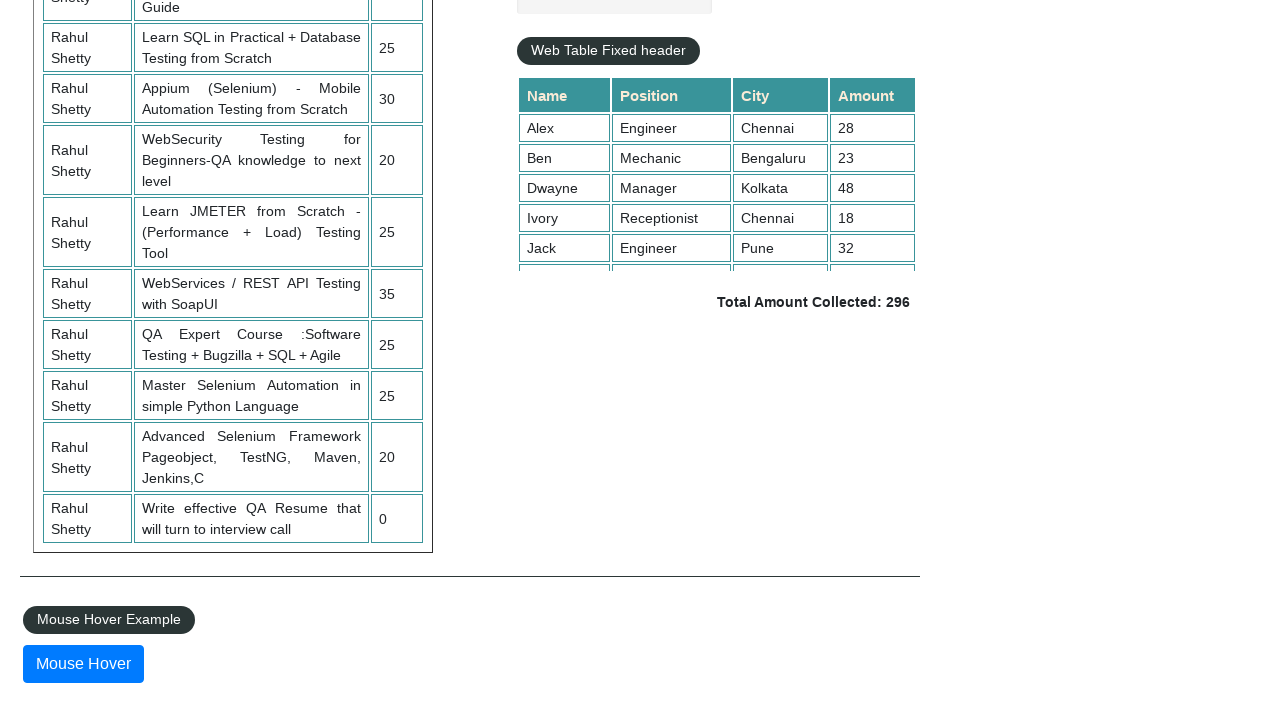

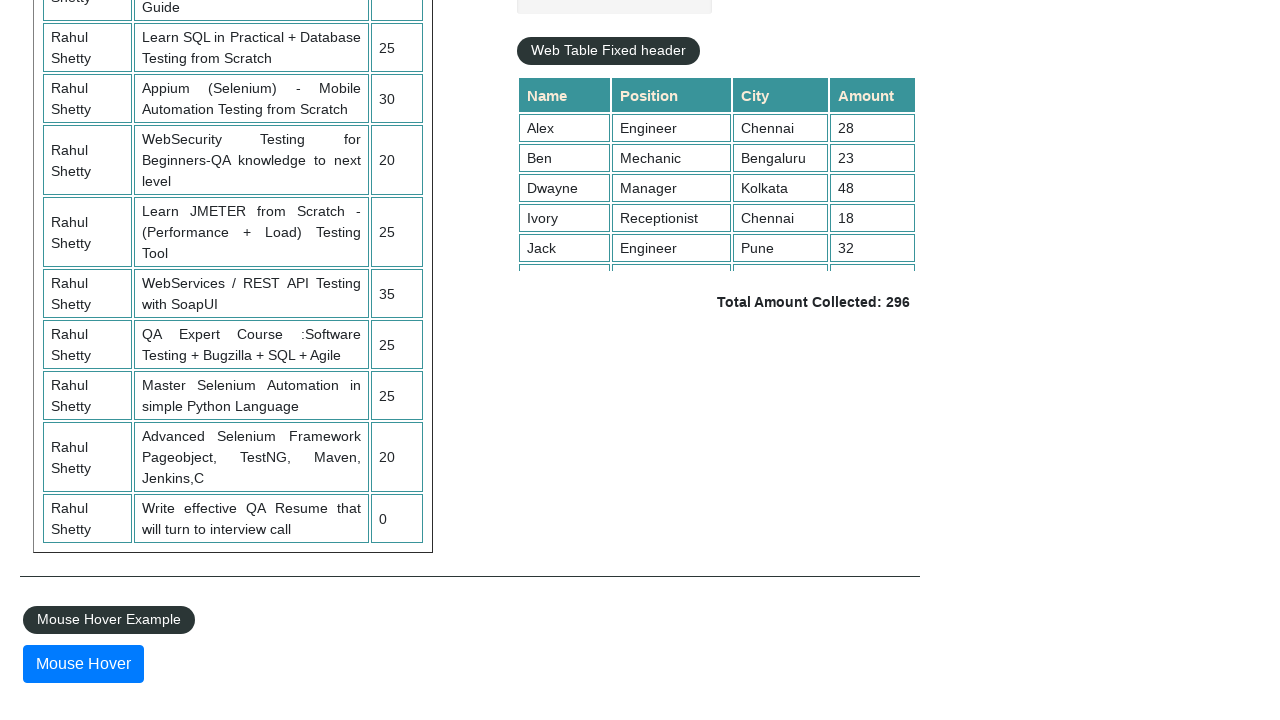